Tests that the currently applied filter link is highlighted with a selected class.

Starting URL: https://demo.playwright.dev/todomvc

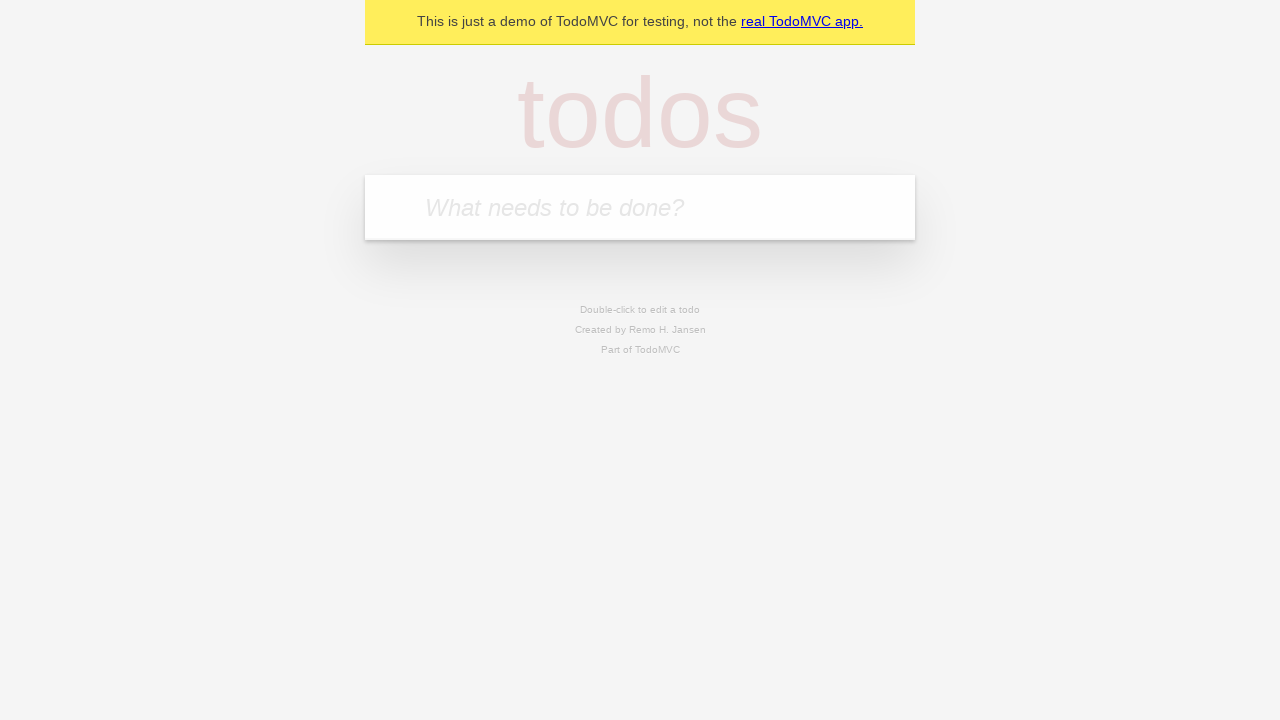

Filled todo input with 'buy some cheese' on internal:attr=[placeholder="What needs to be done?"i]
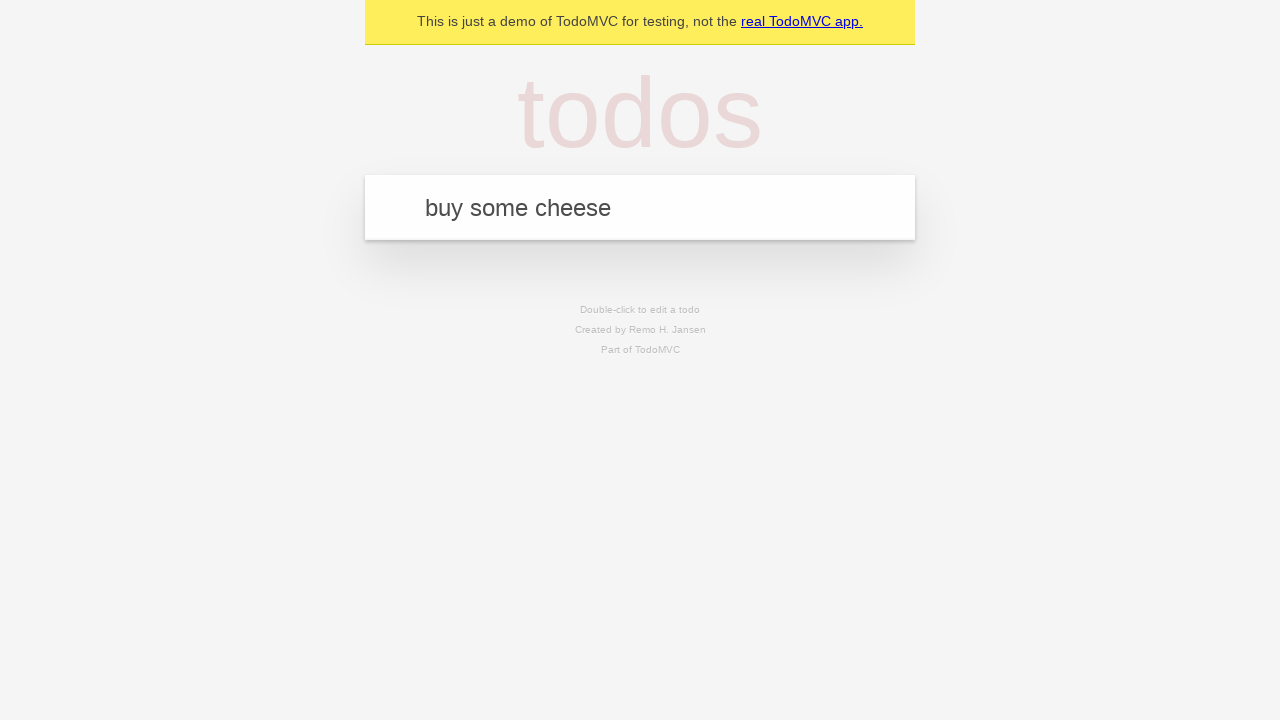

Pressed Enter to create todo 'buy some cheese' on internal:attr=[placeholder="What needs to be done?"i]
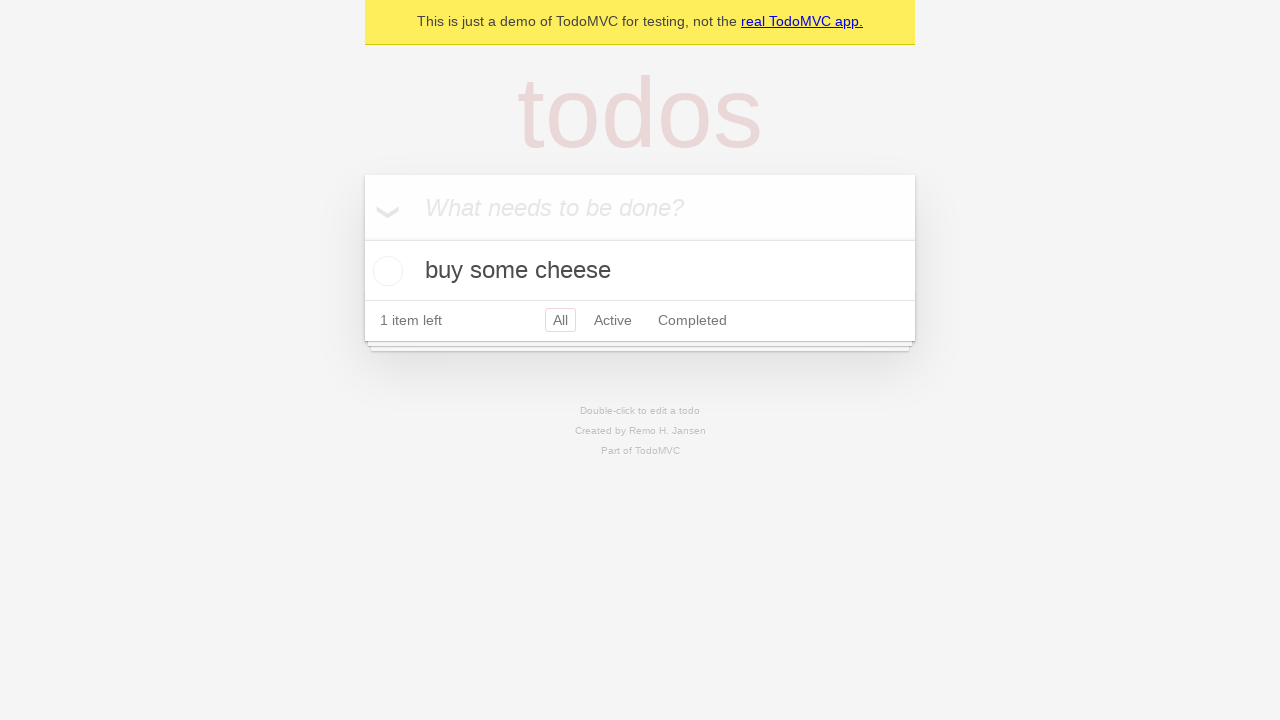

Filled todo input with 'feed the cat' on internal:attr=[placeholder="What needs to be done?"i]
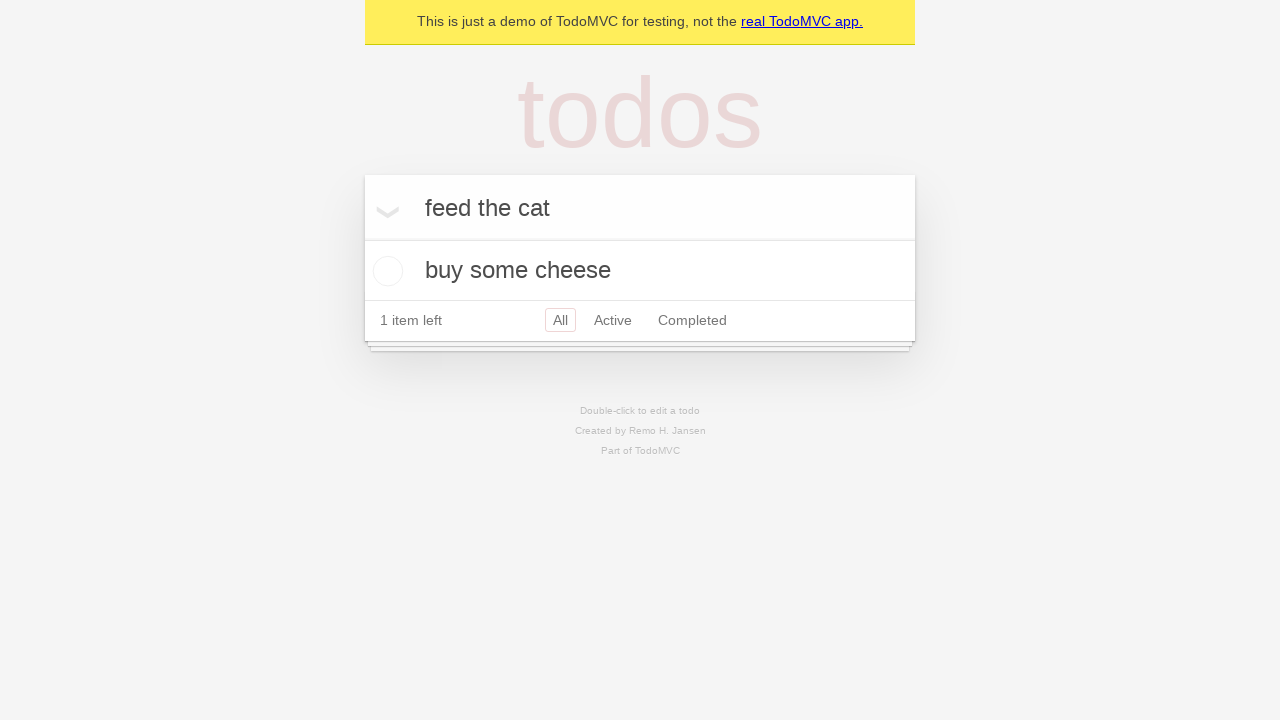

Pressed Enter to create todo 'feed the cat' on internal:attr=[placeholder="What needs to be done?"i]
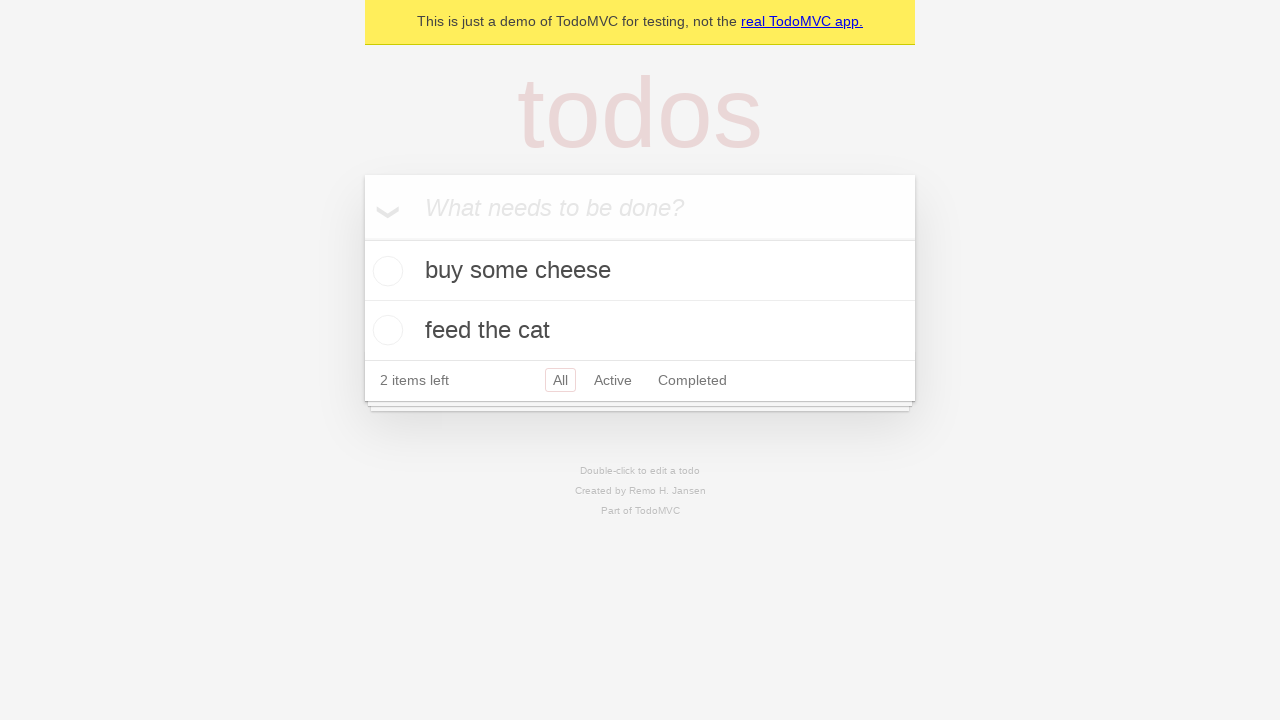

Filled todo input with 'book a doctors appointment' on internal:attr=[placeholder="What needs to be done?"i]
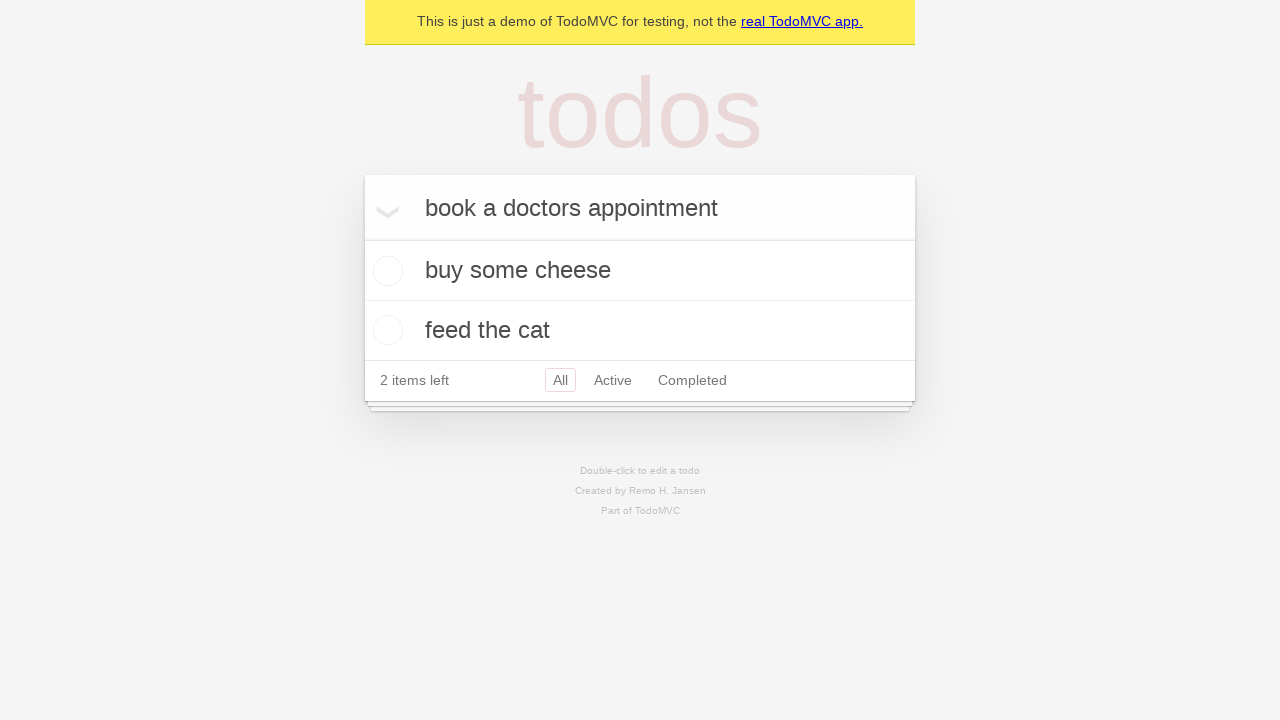

Pressed Enter to create todo 'book a doctors appointment' on internal:attr=[placeholder="What needs to be done?"i]
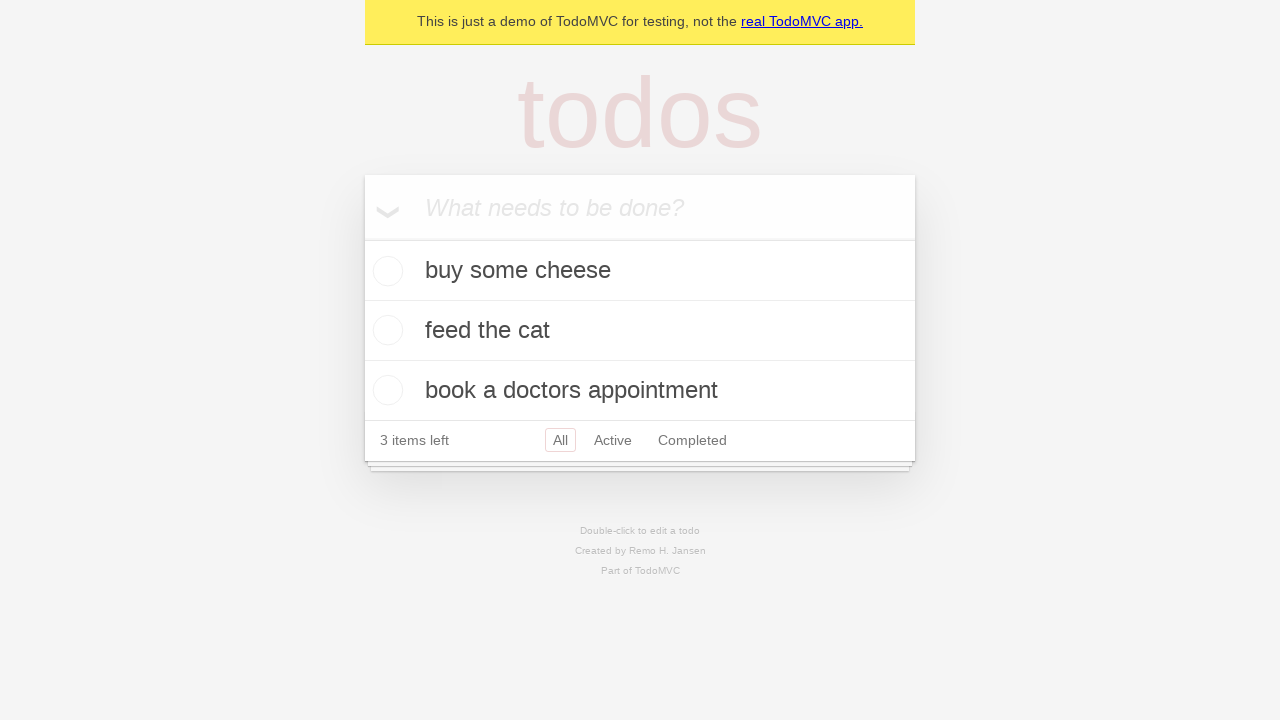

Clicked Active filter link at (613, 440) on internal:role=link[name="Active"i]
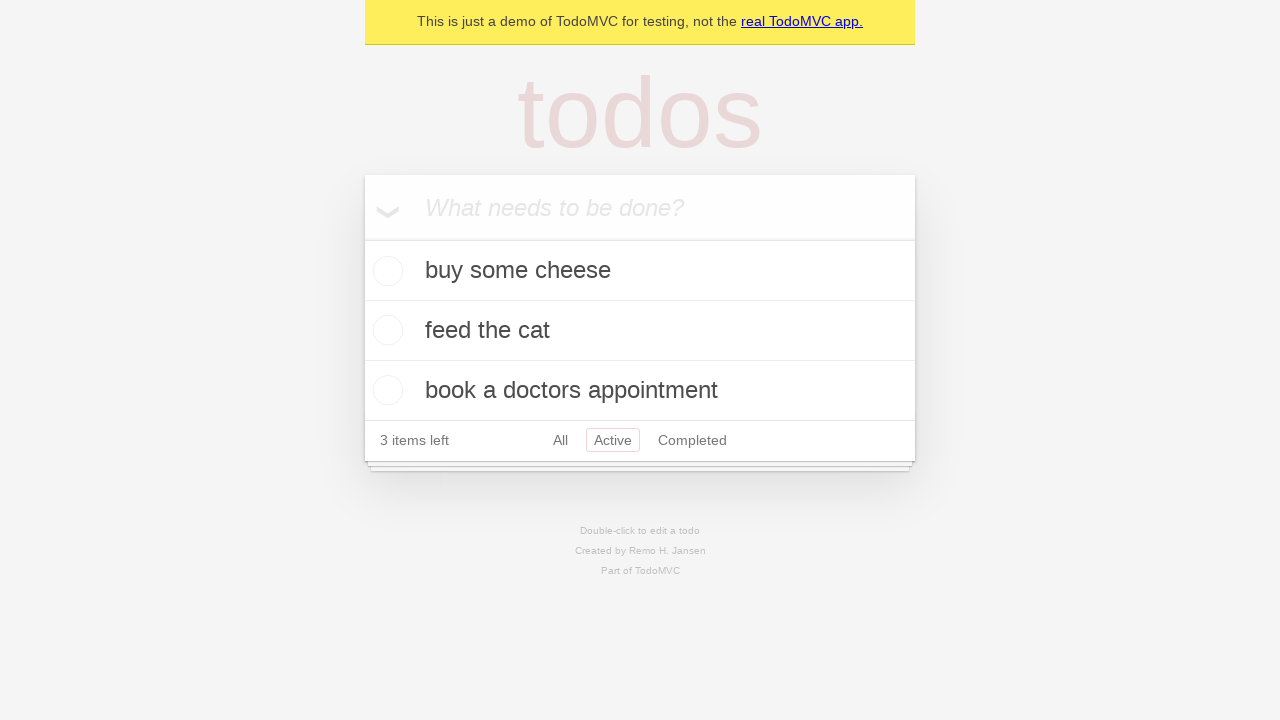

Clicked Completed filter link at (692, 440) on internal:role=link[name="Completed"i]
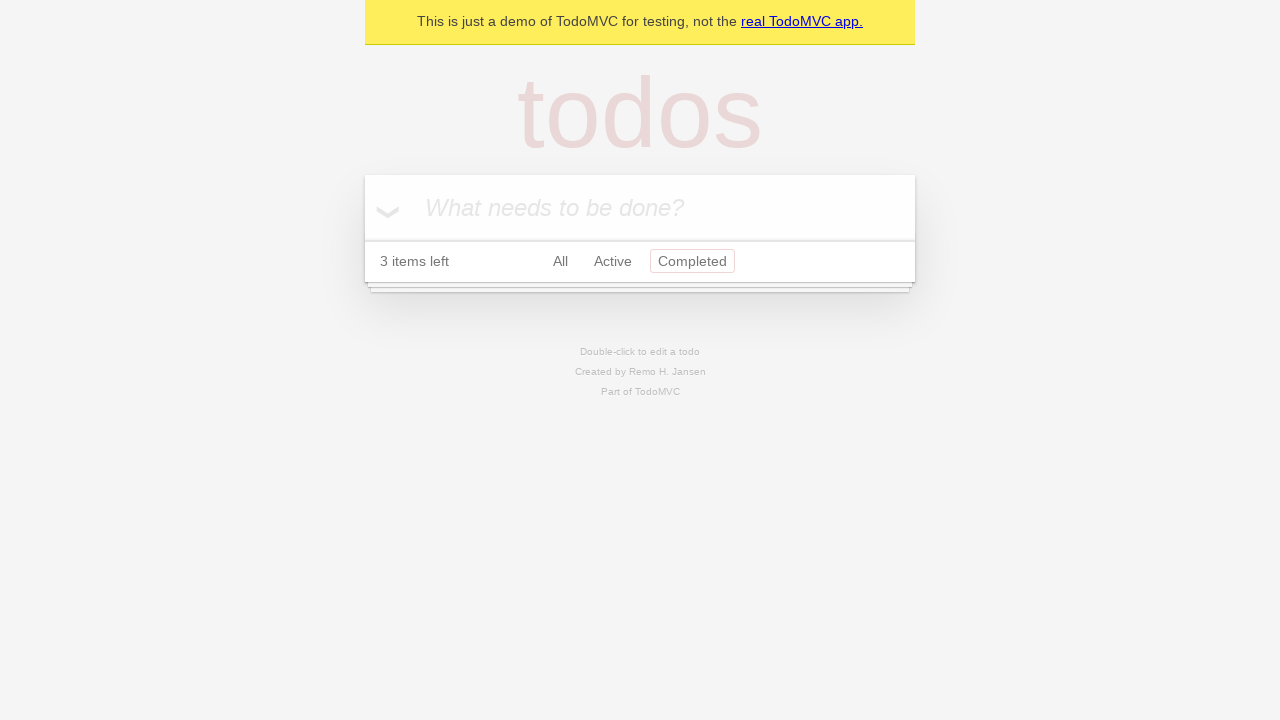

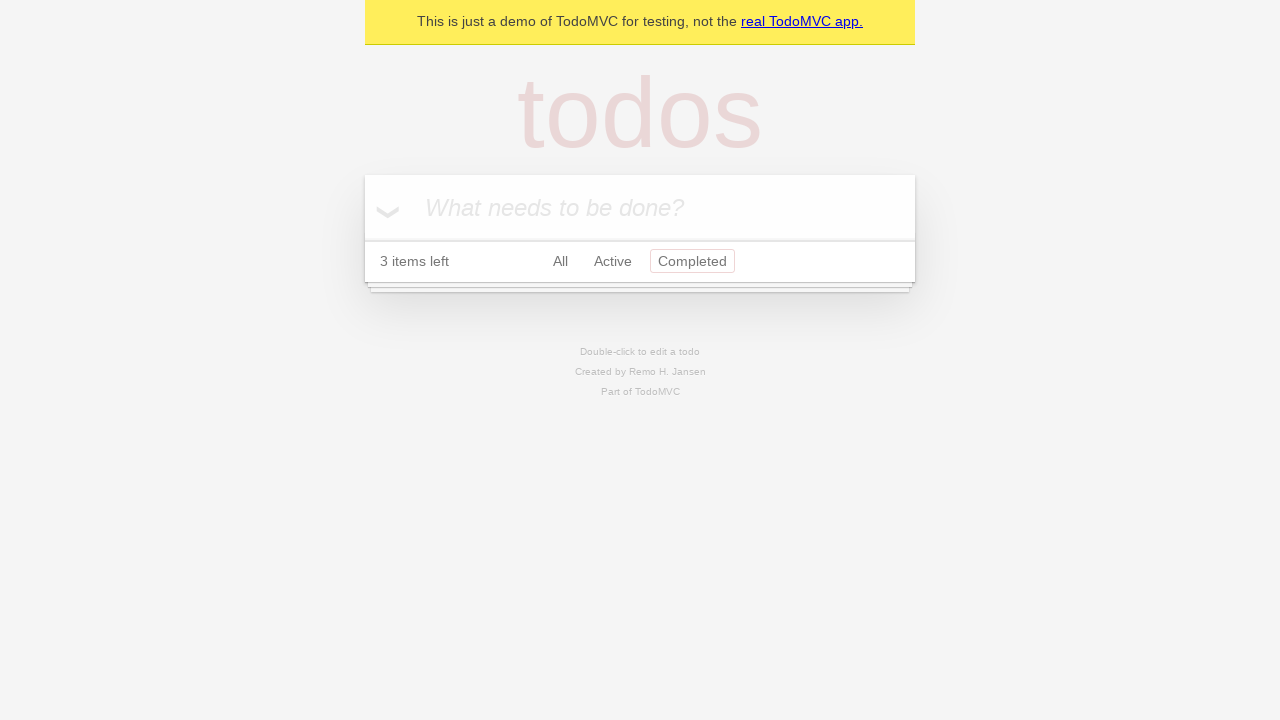